Tests form interactions on an automation practice page including selecting checkboxes, radio buttons, and toggling element visibility by clicking a hide button.

Starting URL: https://rahulshettyacademy.com/AutomationPractice

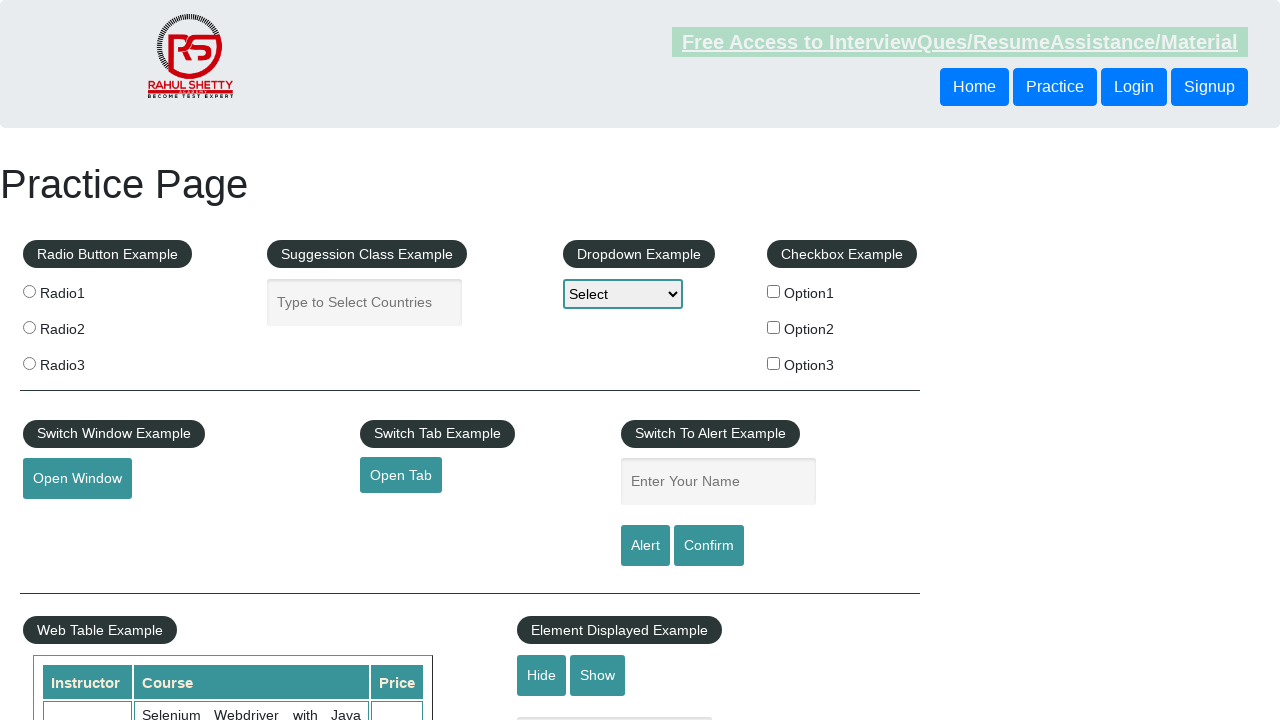

Clicked checkbox with value 'option2' at (774, 327) on input[type='checkbox'][value='option2']
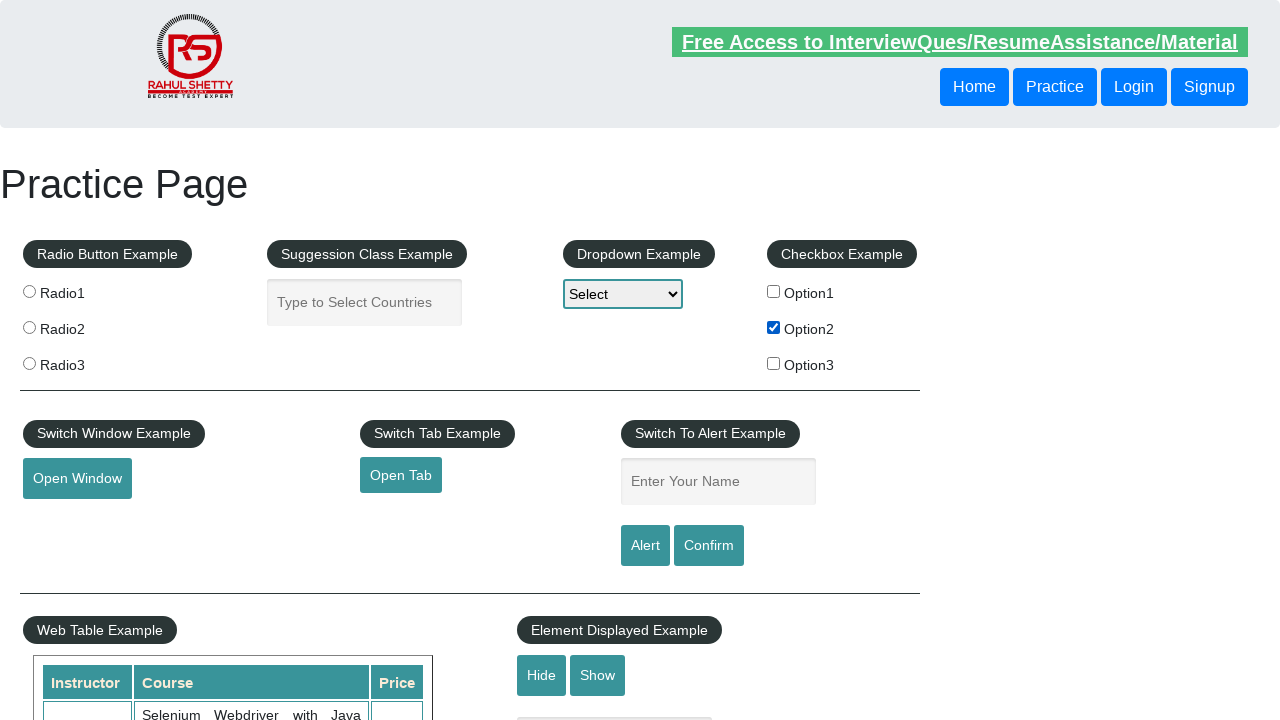

Verified checkbox 'option2' is selected
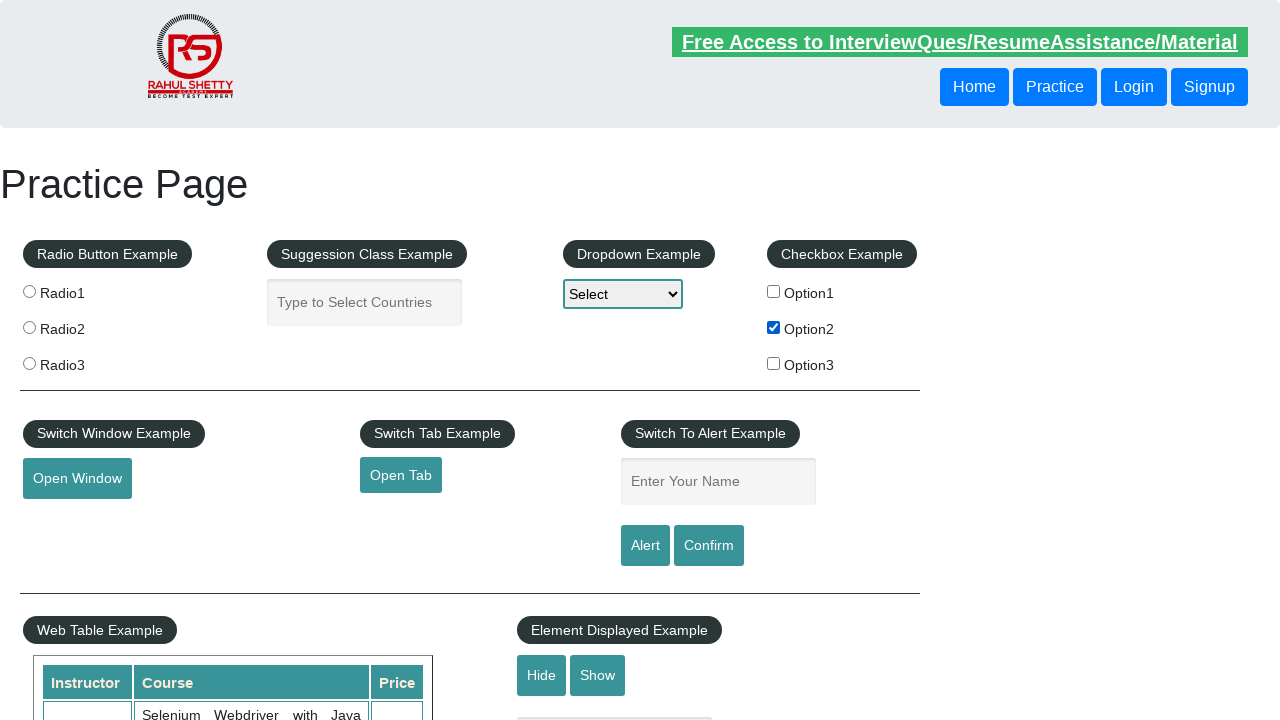

Clicked radio button with value 'radio3' at (29, 363) on input[type='radio'][value='radio3']
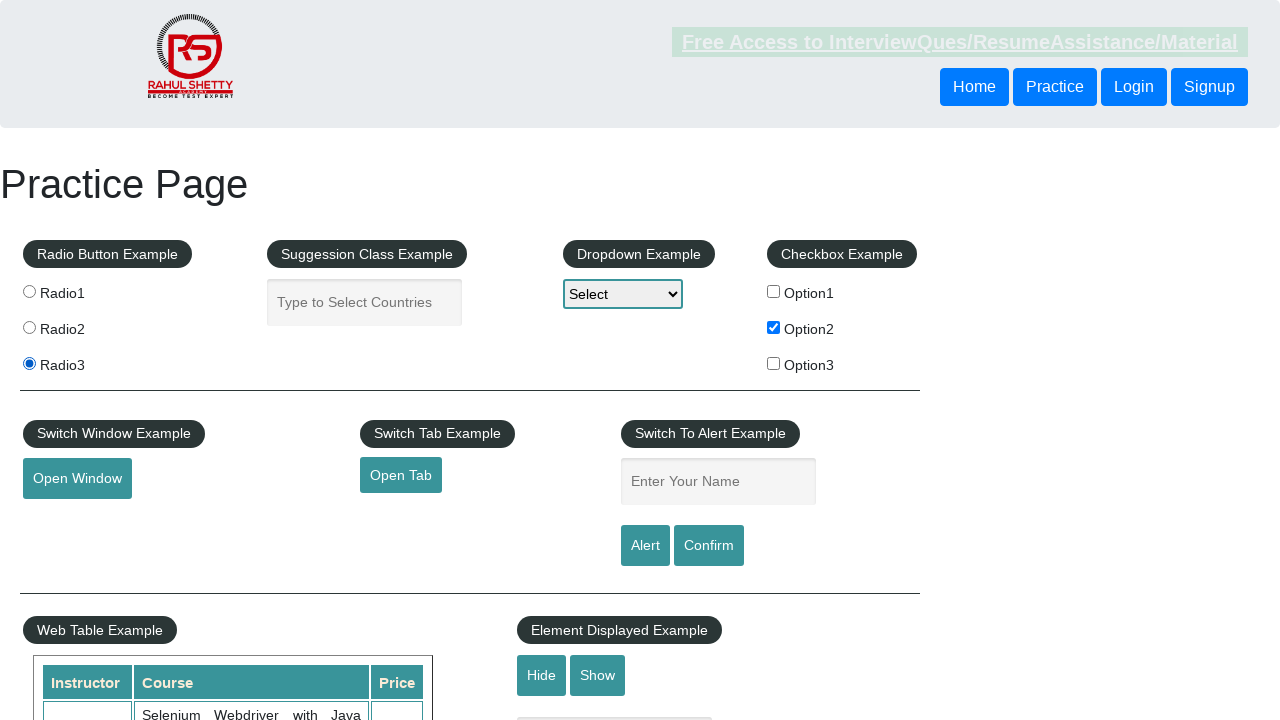

Verified radio button 'radio3' is selected
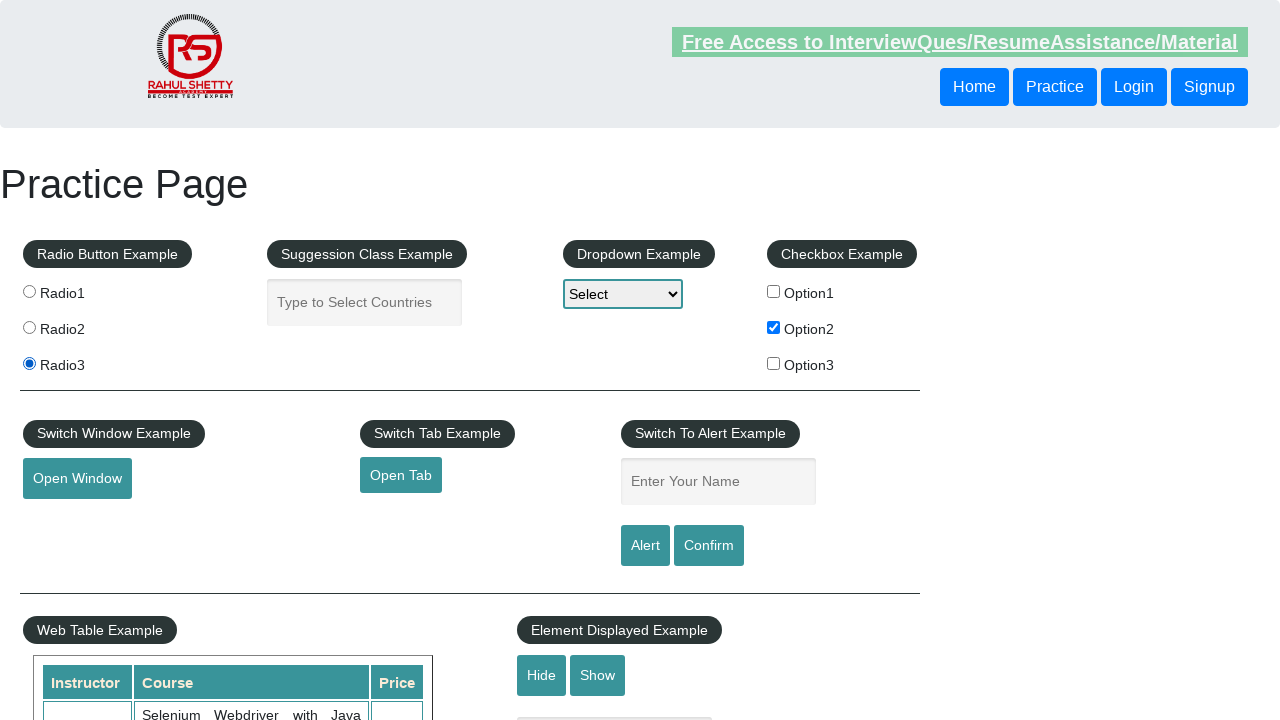

Clicked first radio button by index at (29, 291) on input[type='radio'] >> nth=0
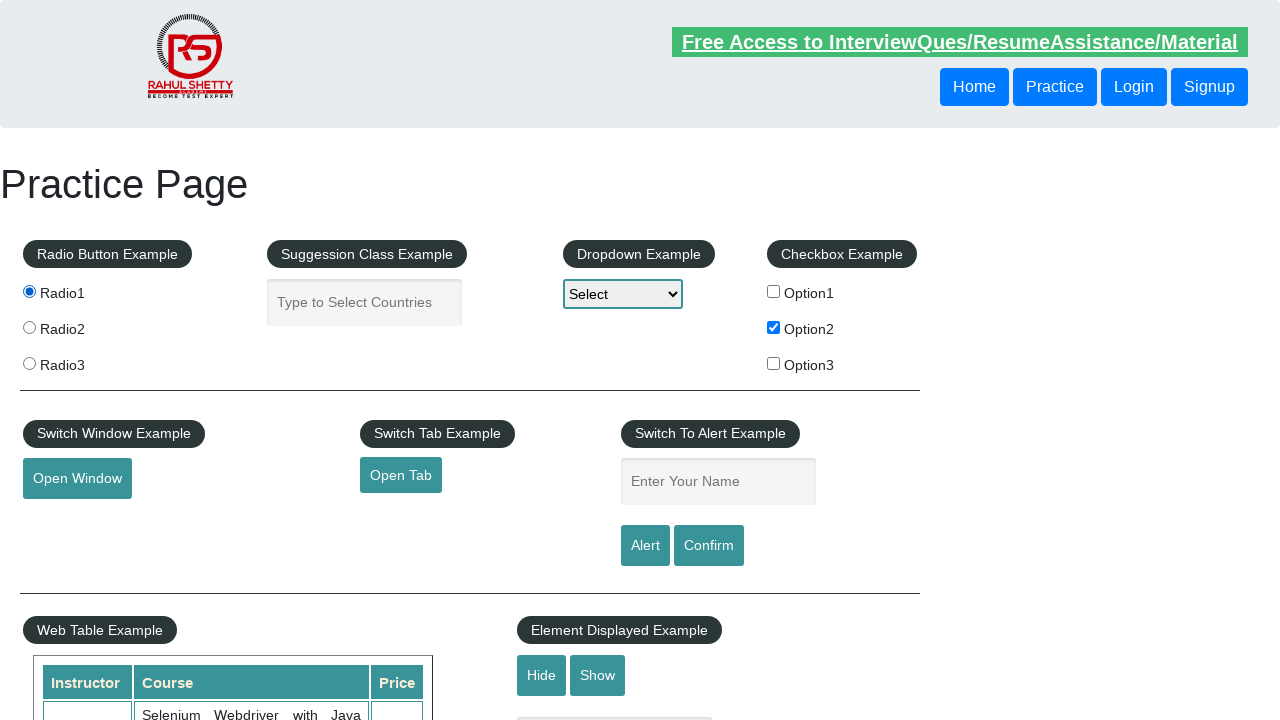

Verified first radio button is selected
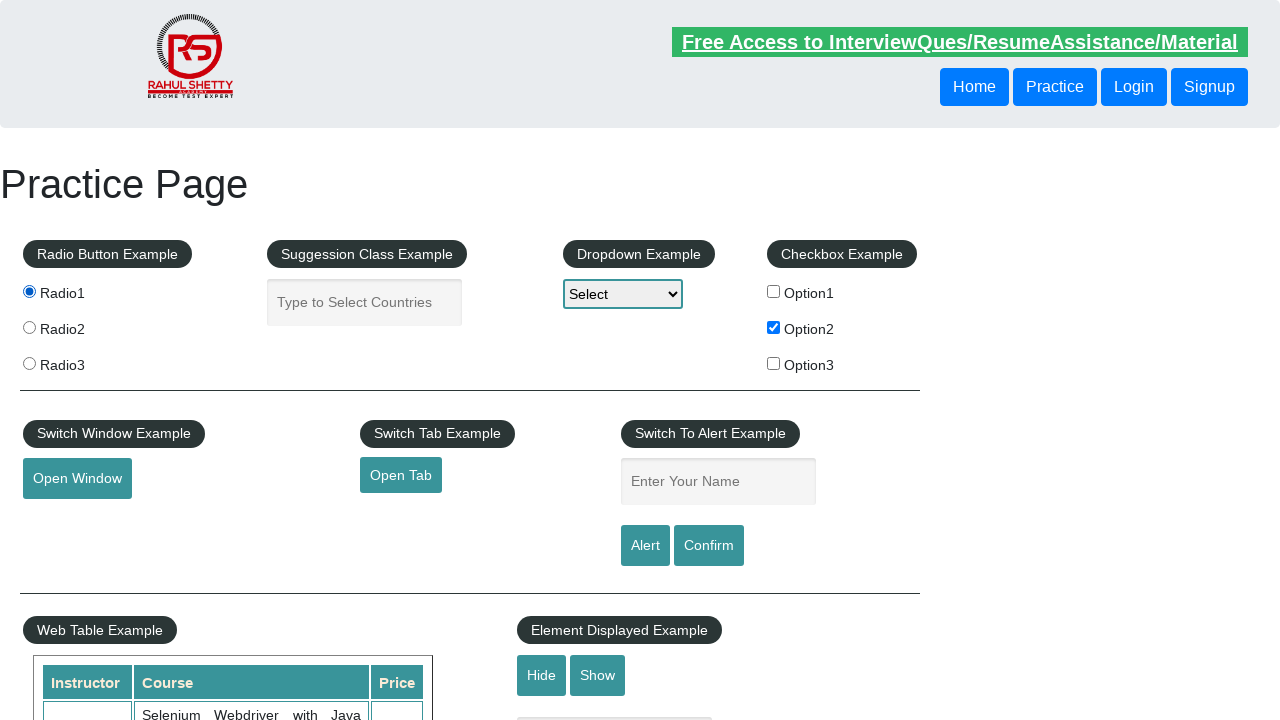

Verified displayed-text element is visible
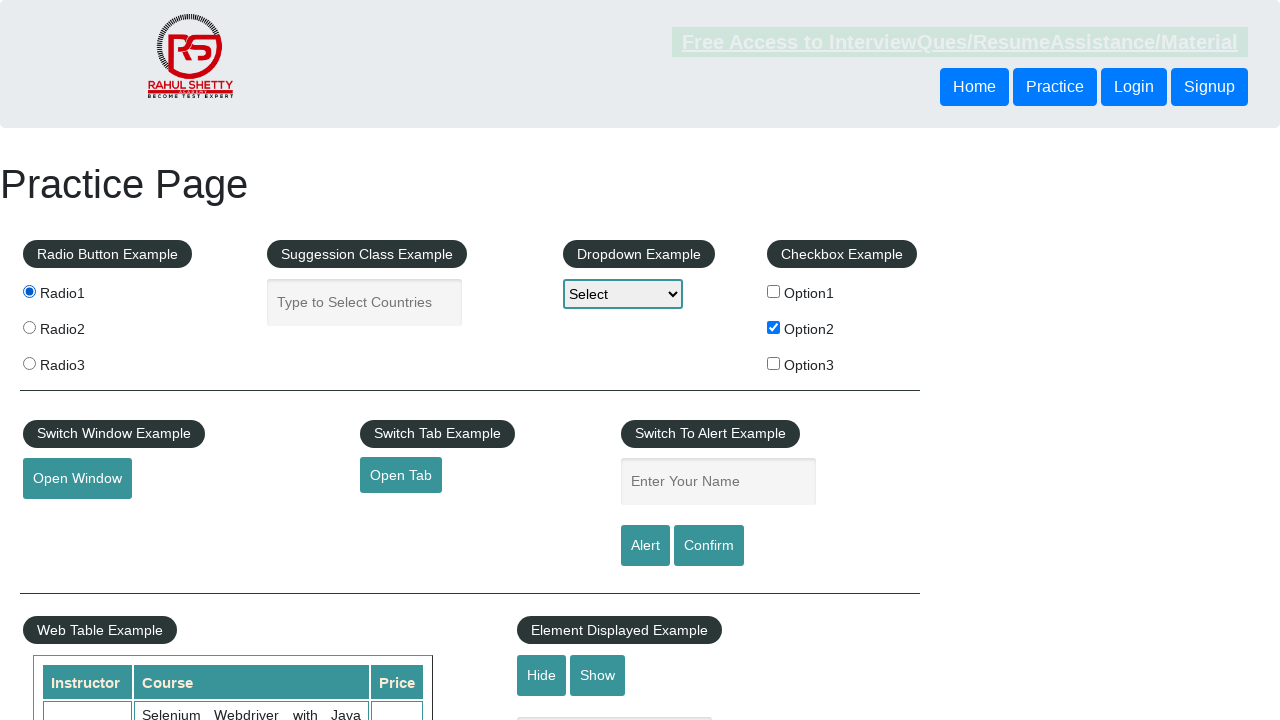

Clicked hide-textbox button to hide the element at (542, 675) on #hide-textbox
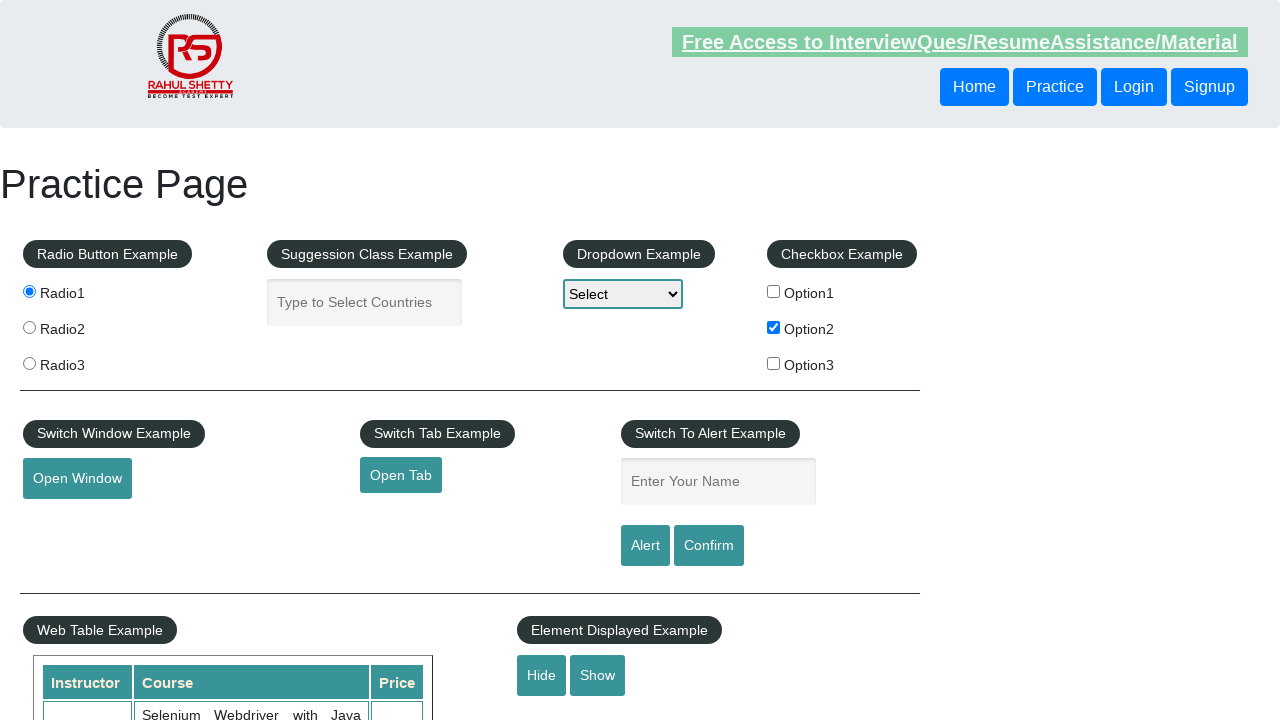

Waited for displayed-text element to be hidden
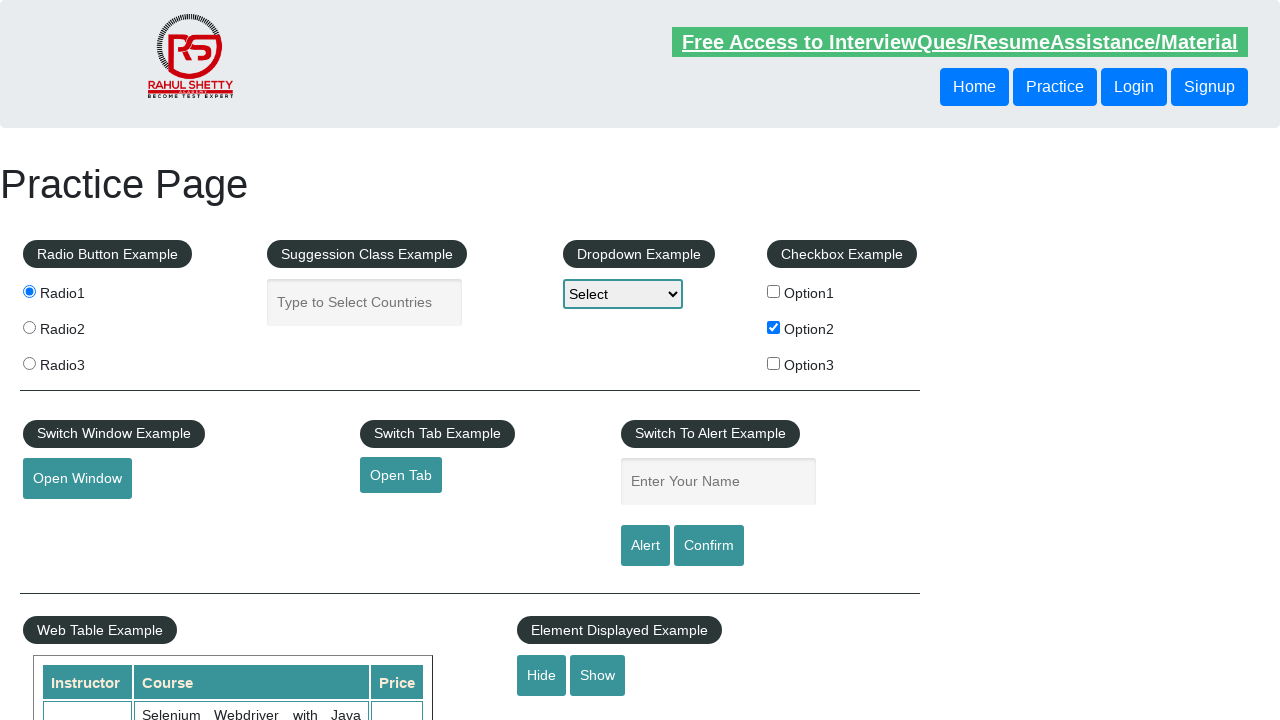

Verified displayed-text element is now hidden
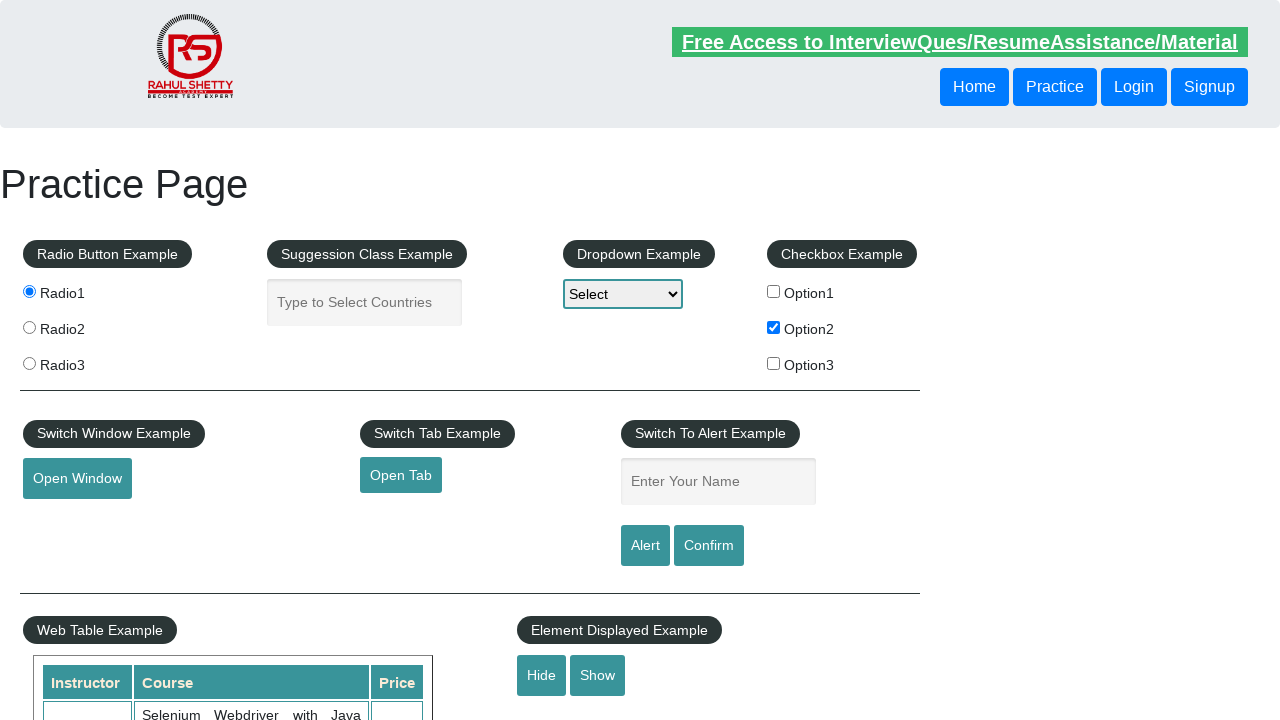

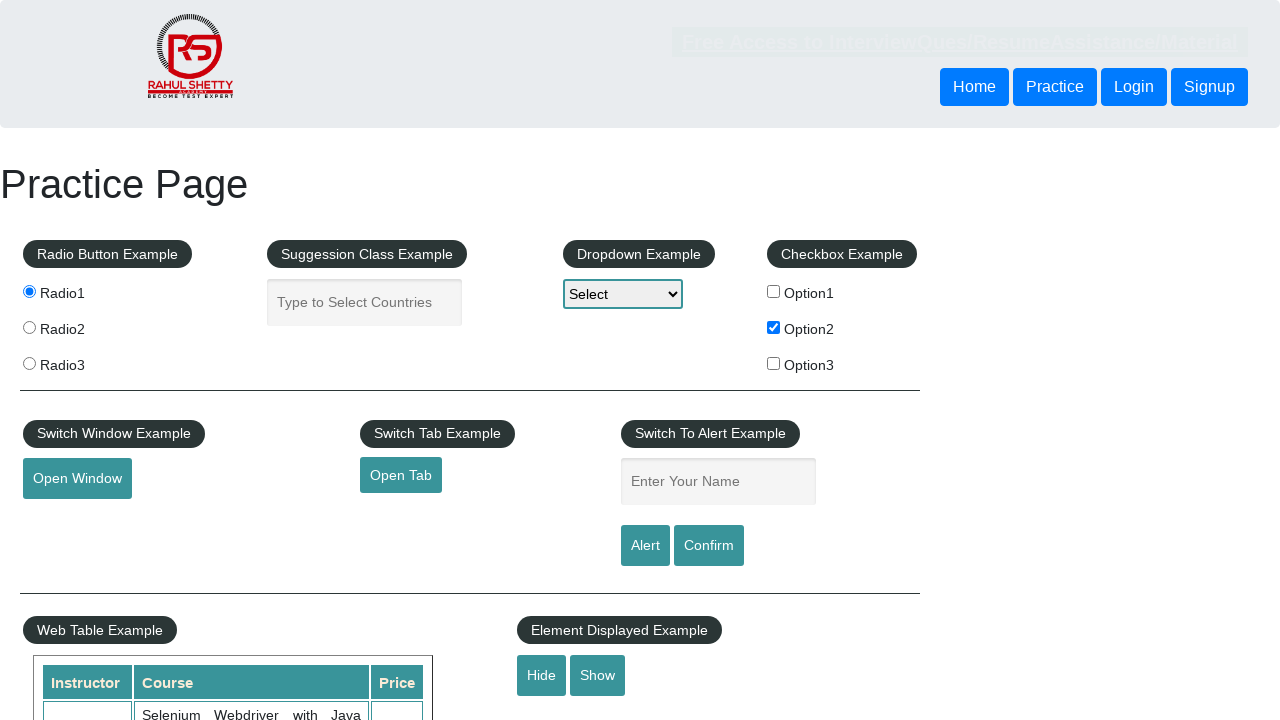